Tests adding specific vegetable items (Cucumber, Brocolli, Beetroot) to a shopping cart on an e-commerce practice site by searching through product listings and clicking Add to Cart for matching items.

Starting URL: https://rahulshettyacademy.com/seleniumPractise/

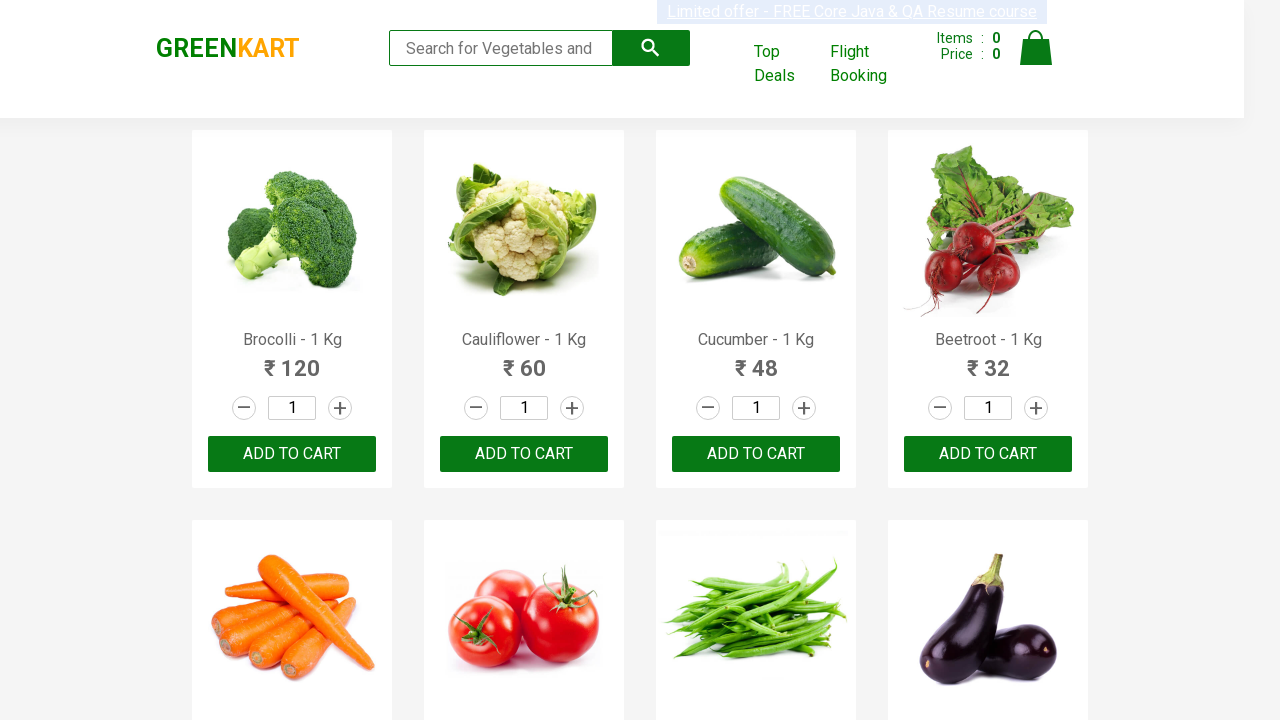

Waited for product listings to load
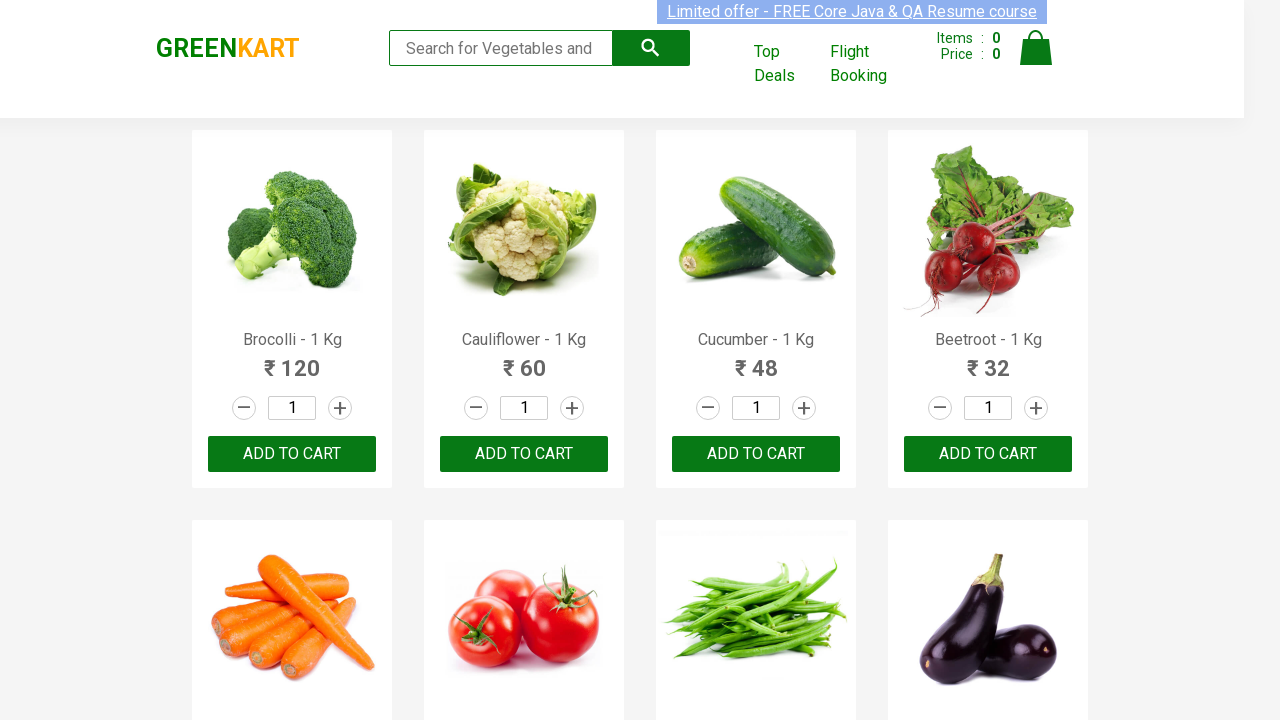

Retrieved all product elements from the page
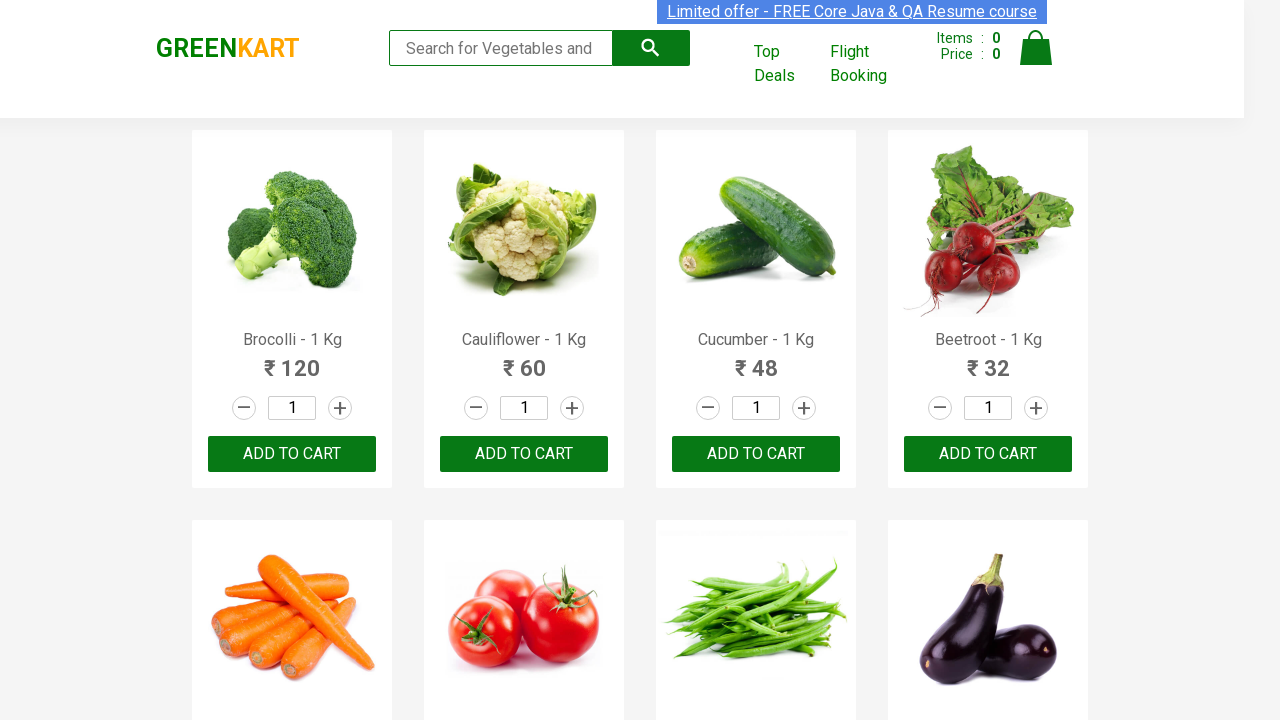

Found matching product: Brocolli
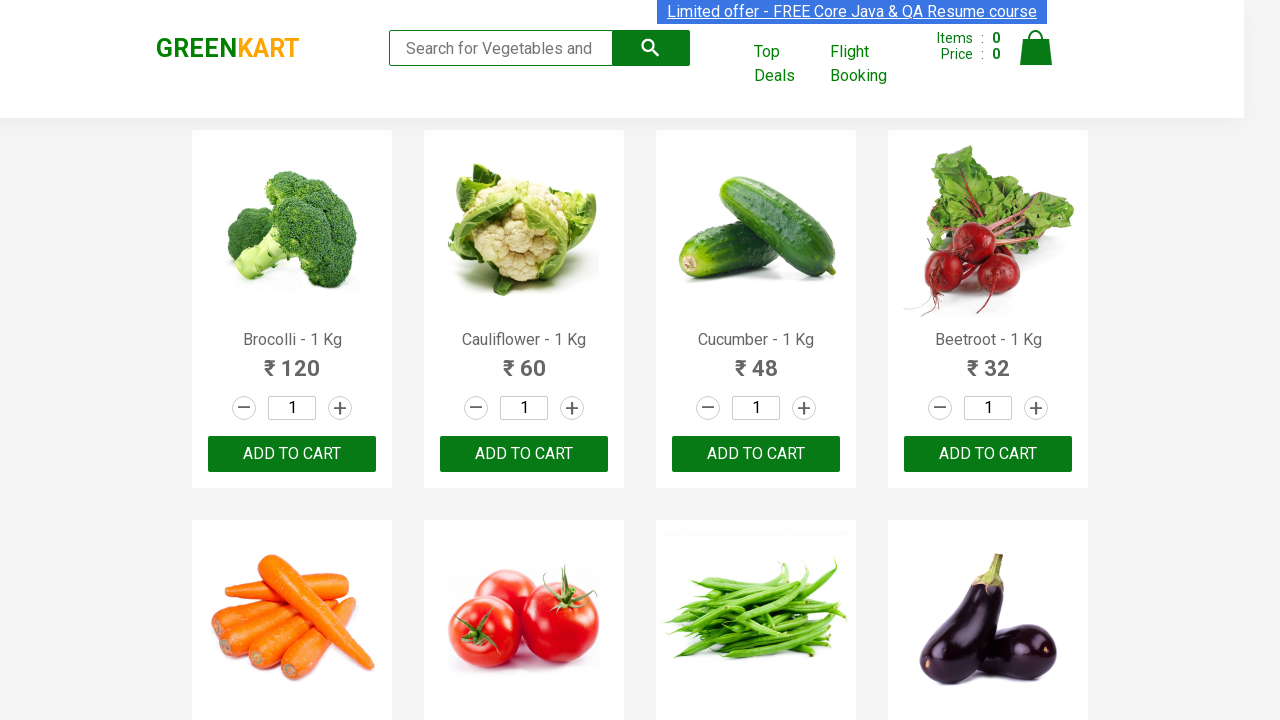

Clicked 'Add to Cart' button for Brocolli at (292, 454) on xpath=//div[@class='product-action']/button >> nth=0
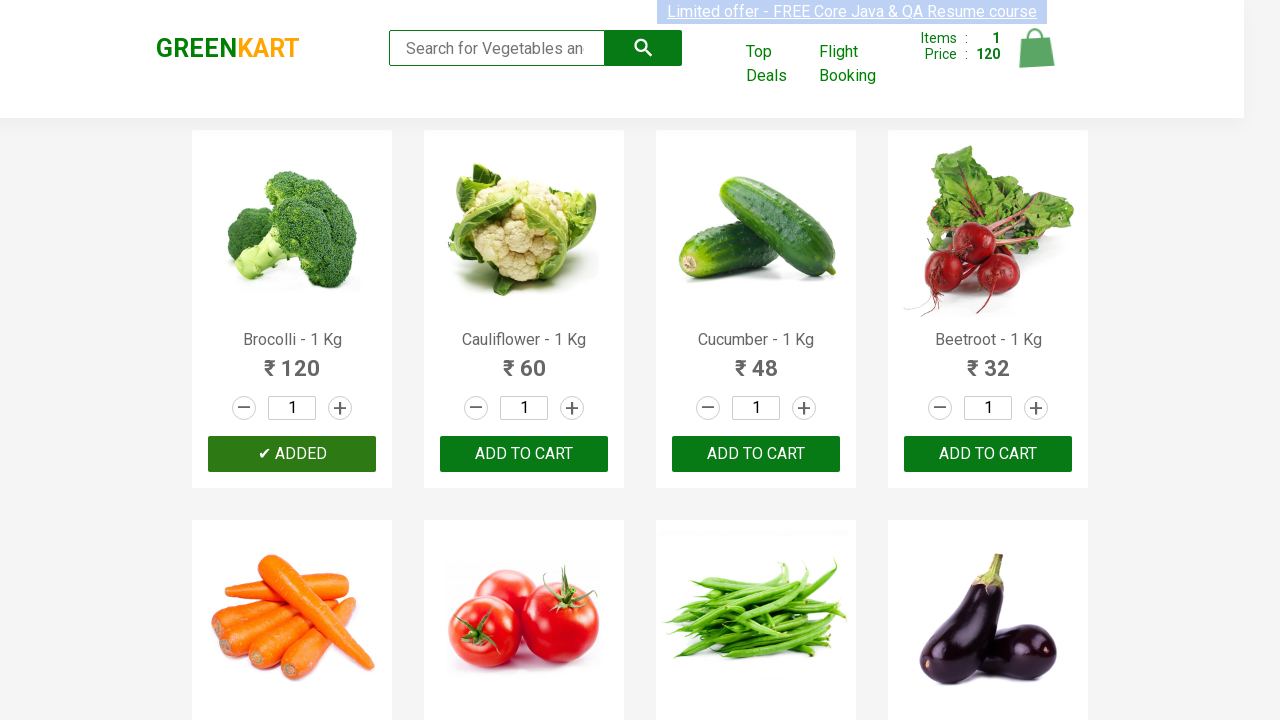

Found matching product: Cucumber
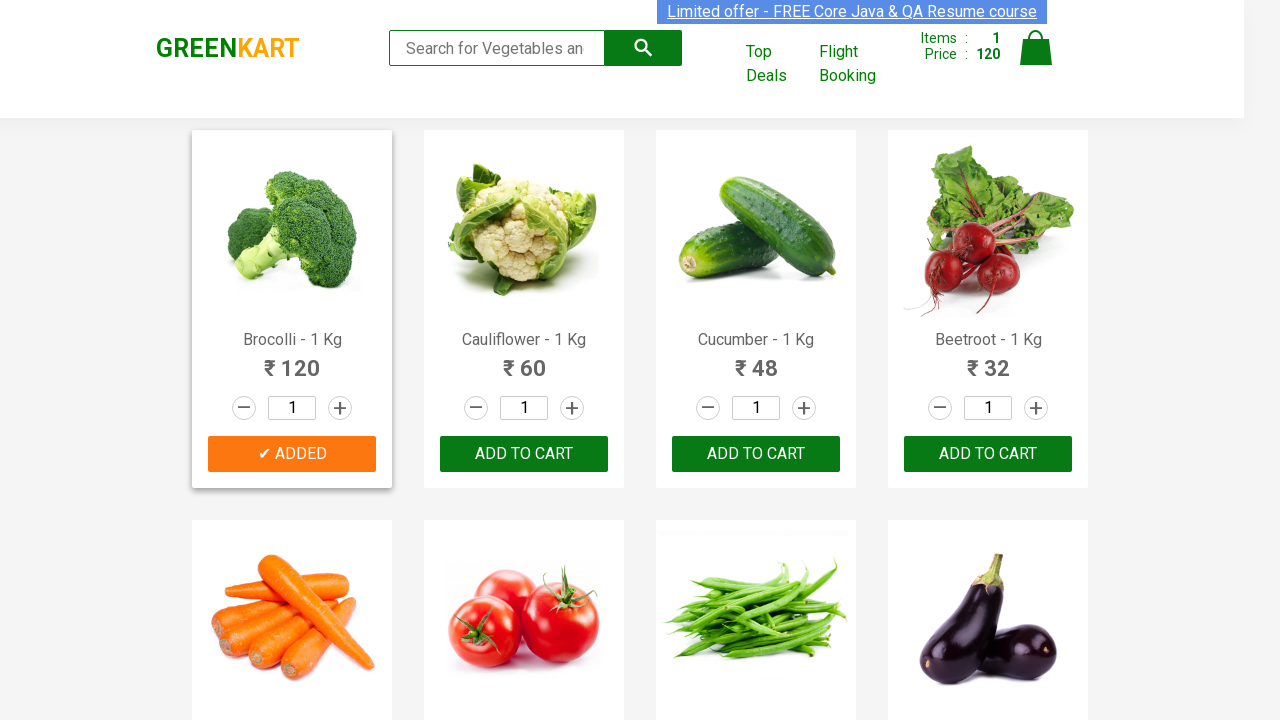

Clicked 'Add to Cart' button for Cucumber at (756, 454) on xpath=//div[@class='product-action']/button >> nth=2
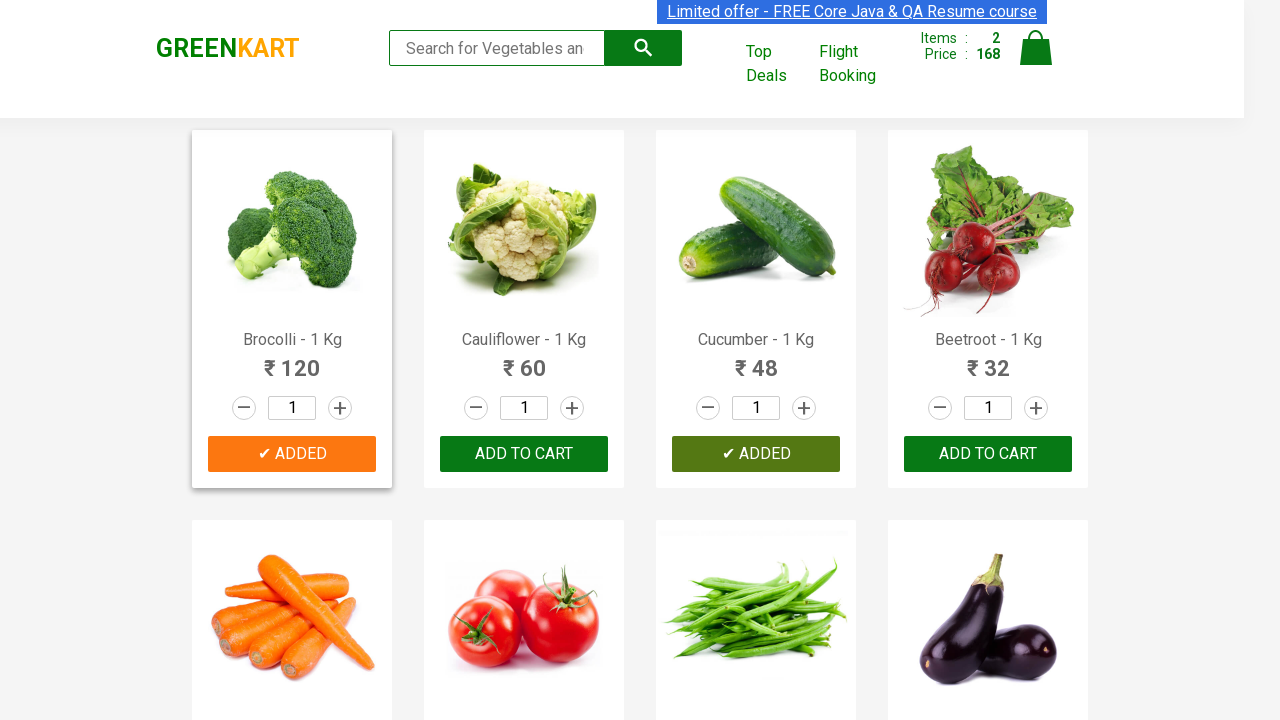

Found matching product: Beetroot
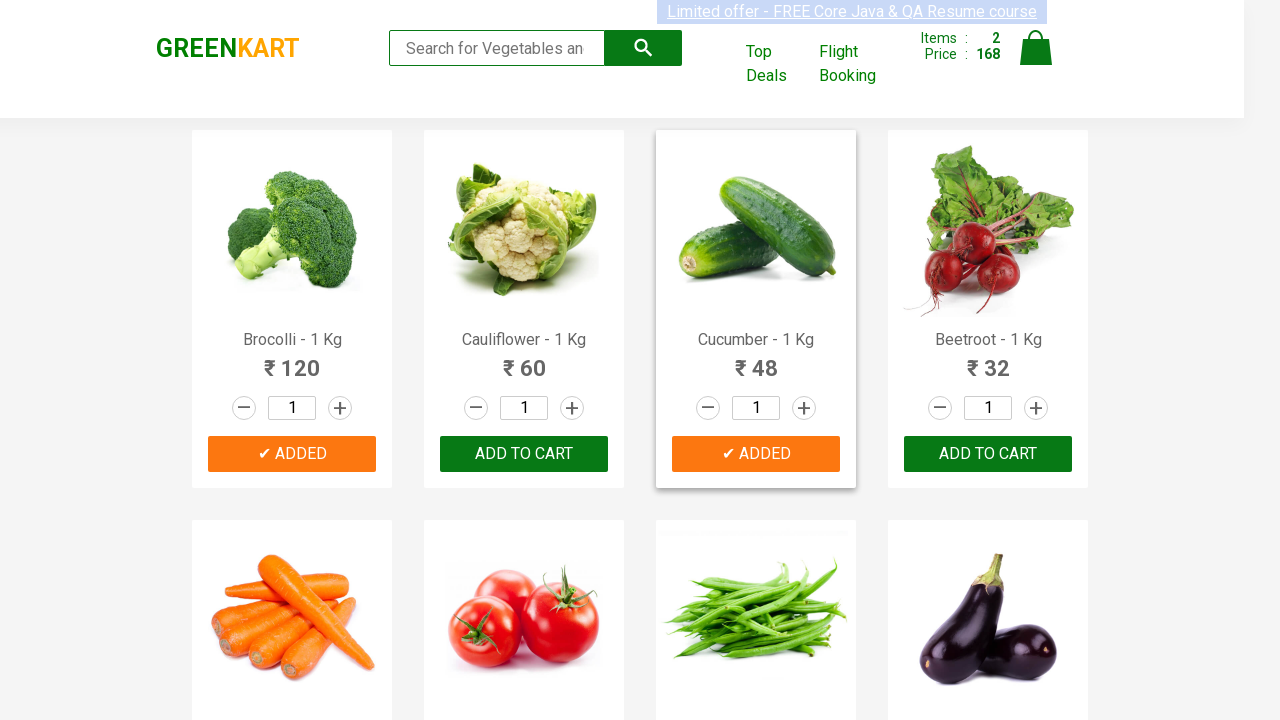

Clicked 'Add to Cart' button for Beetroot at (988, 454) on xpath=//div[@class='product-action']/button >> nth=3
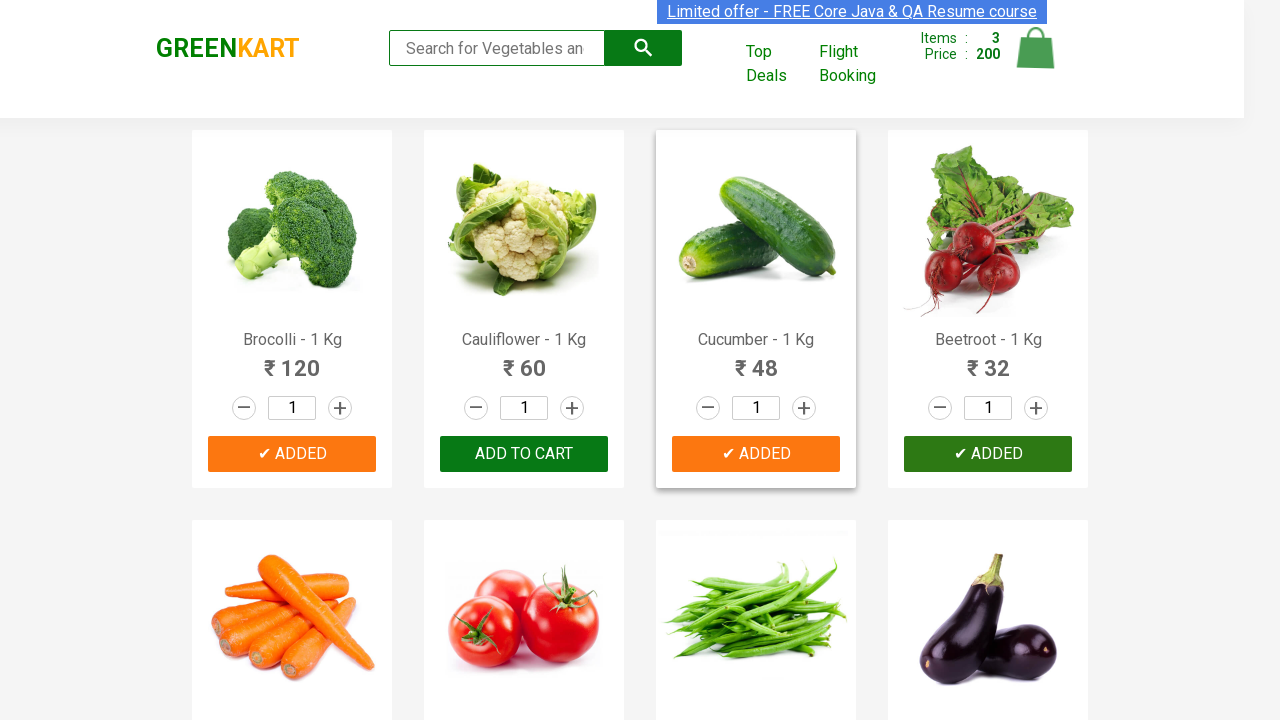

Waited 1 second for cart to update
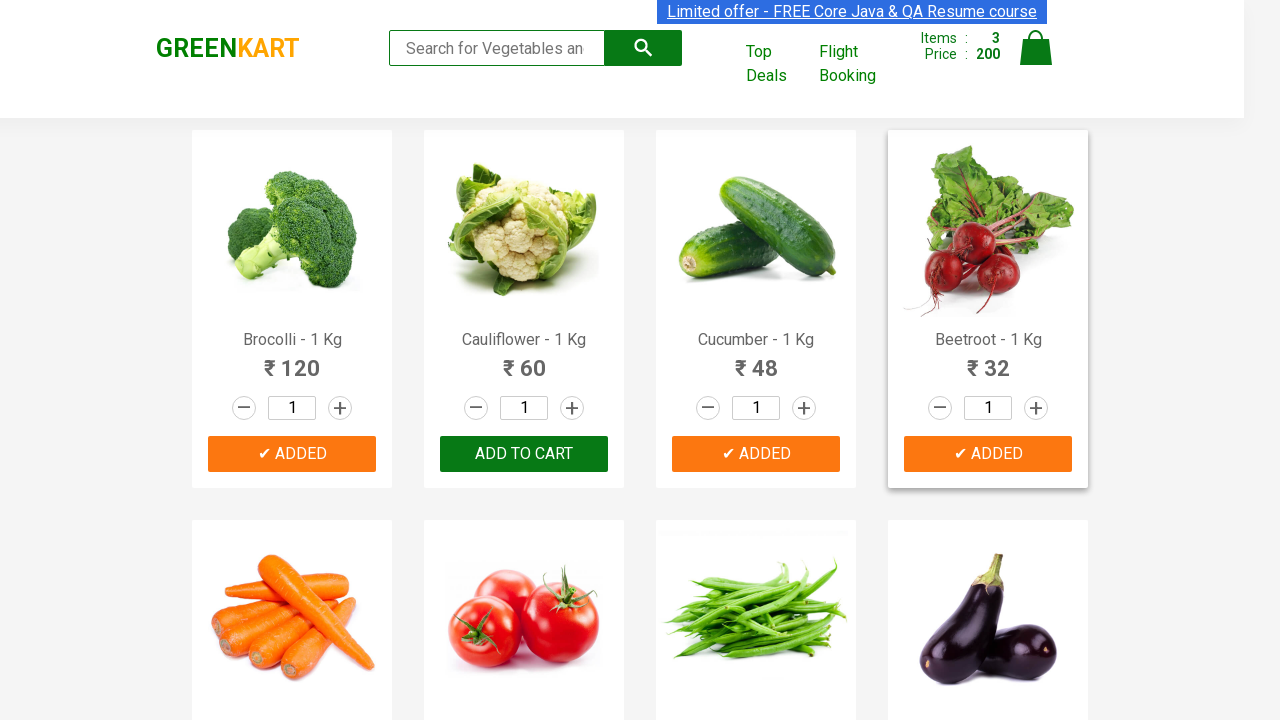

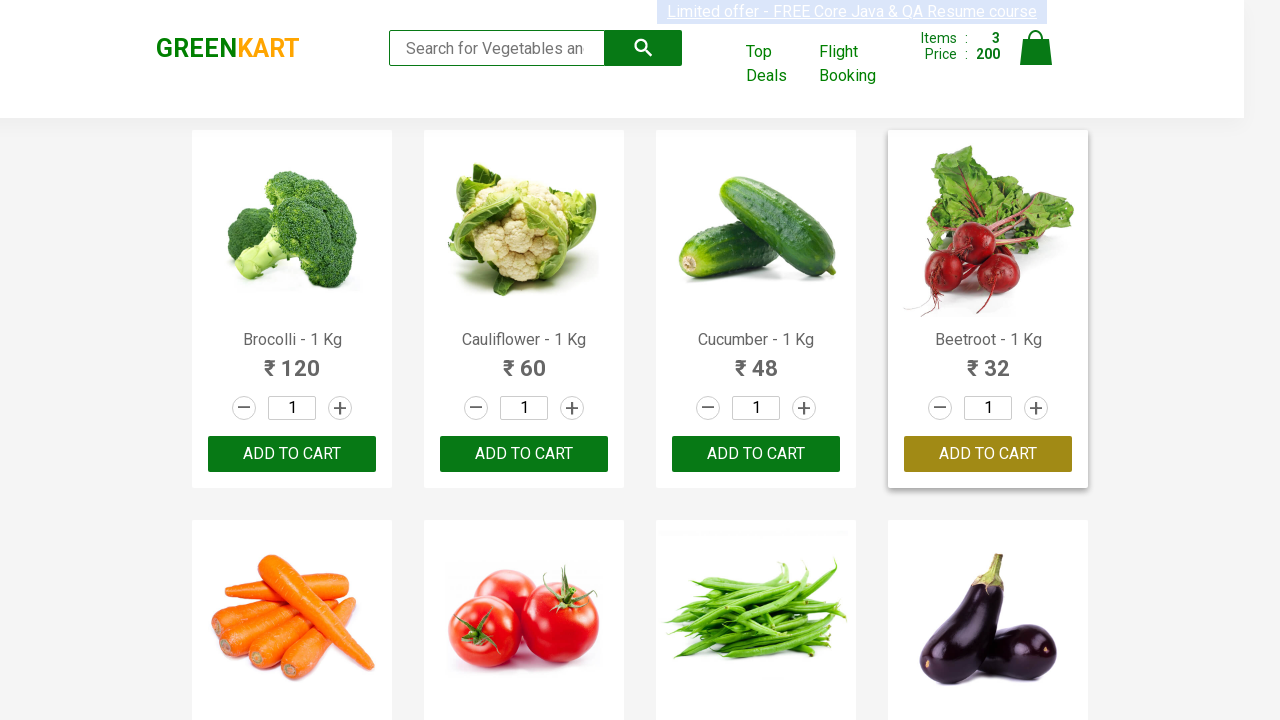